Tests JavaScript alert handling by clicking on alert button, verifying alert text, accepting the alert, and checking the result message

Starting URL: https://the-internet.herokuapp.com/javascript_alerts

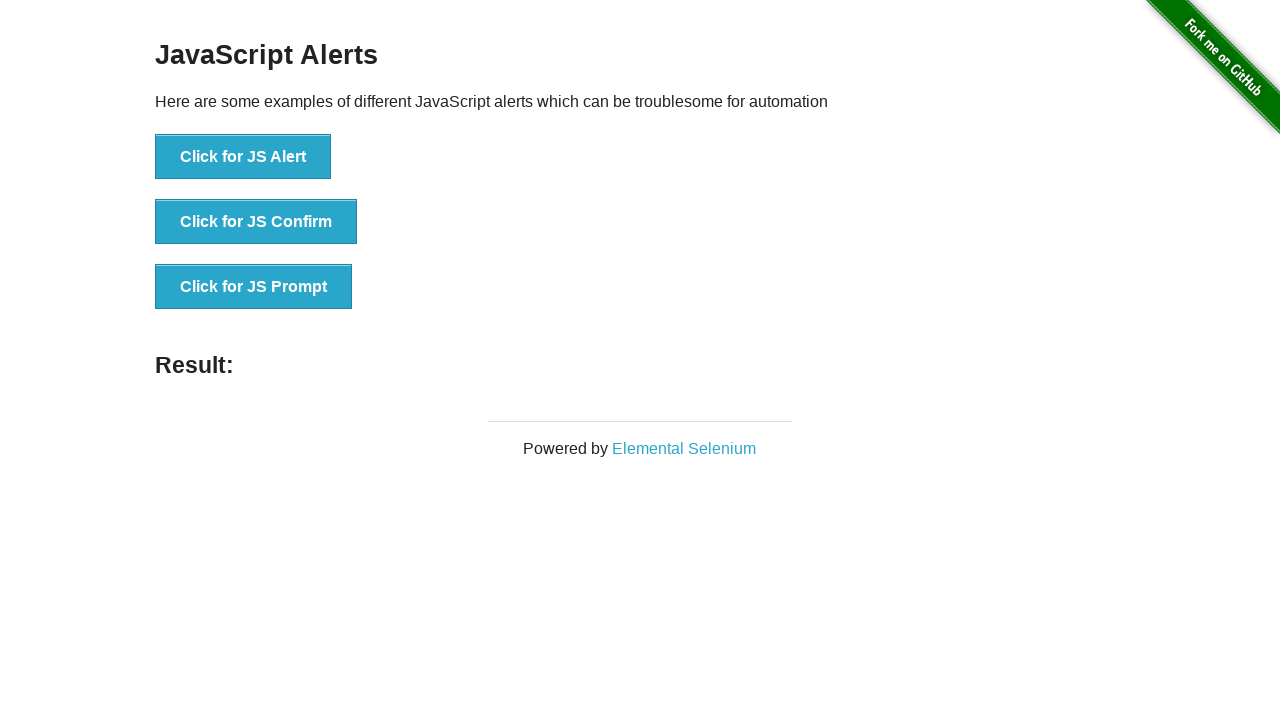

Clicked JS Alert button at (243, 157) on xpath=//button[contains(@onclick,'jsAlert')]
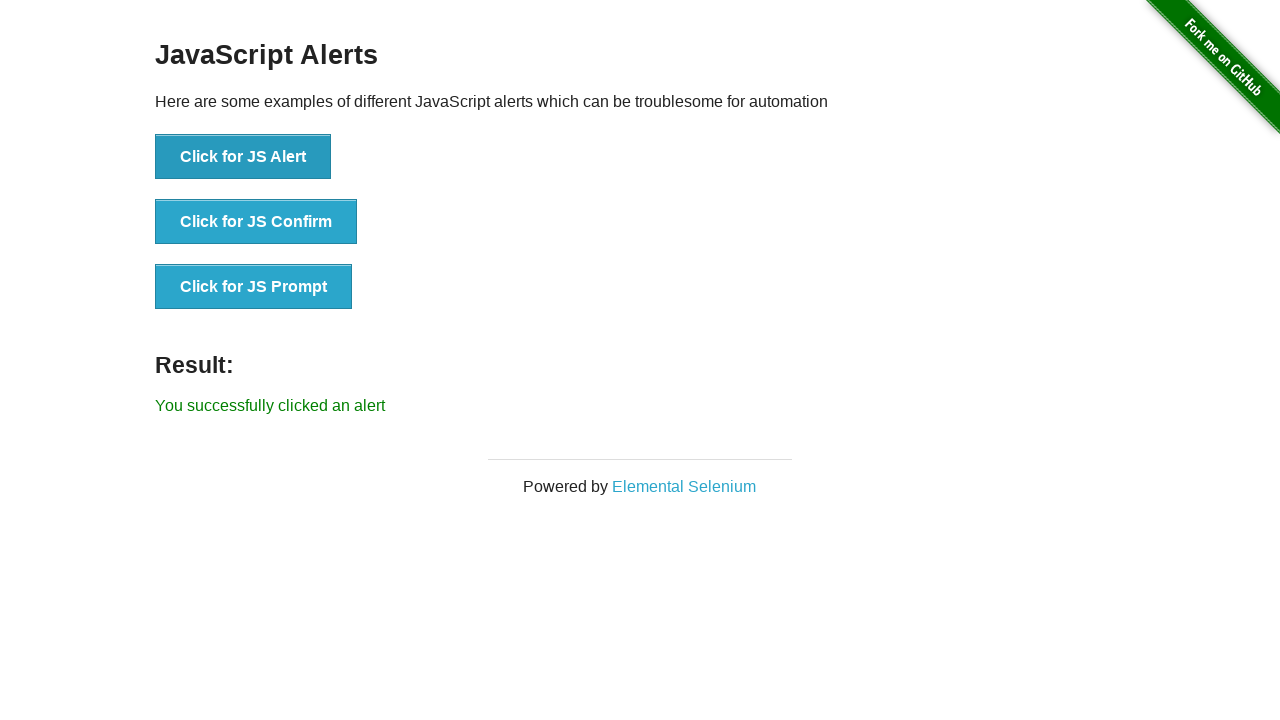

Set up dialog handler to accept alert
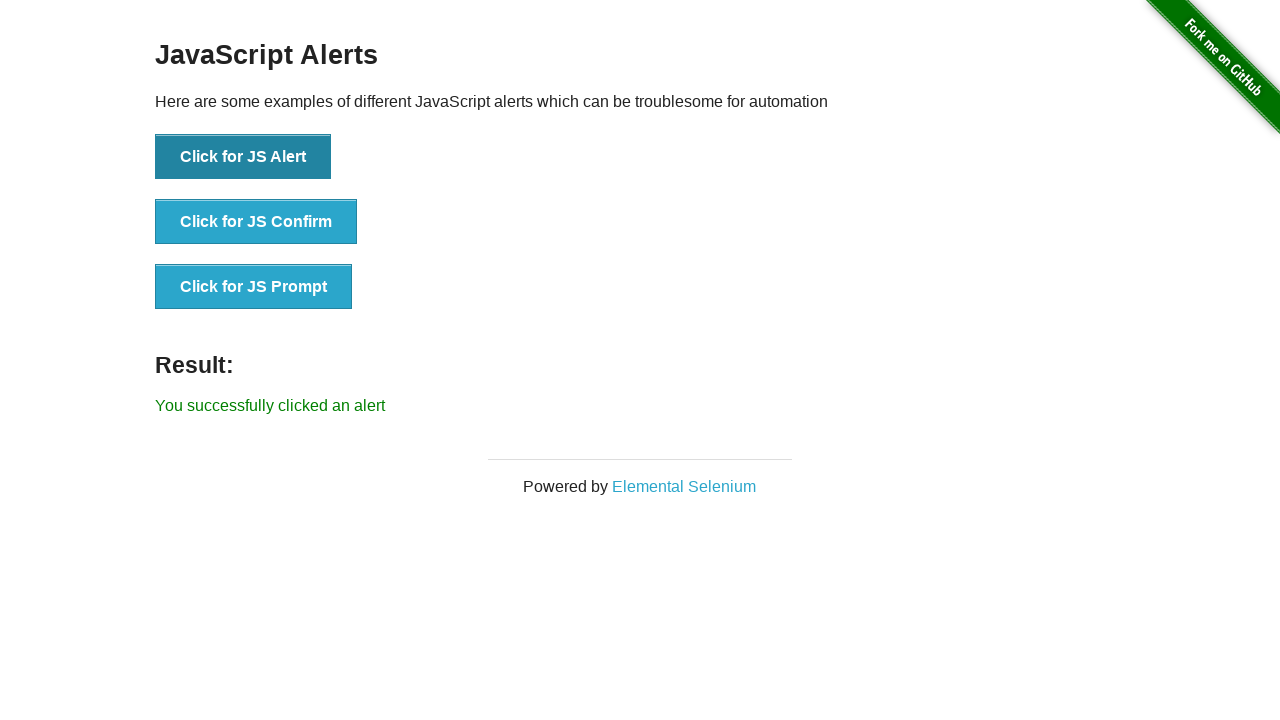

Clicked JS Alert button to trigger alert at (243, 157) on xpath=//button[contains(@onclick,'jsAlert')]
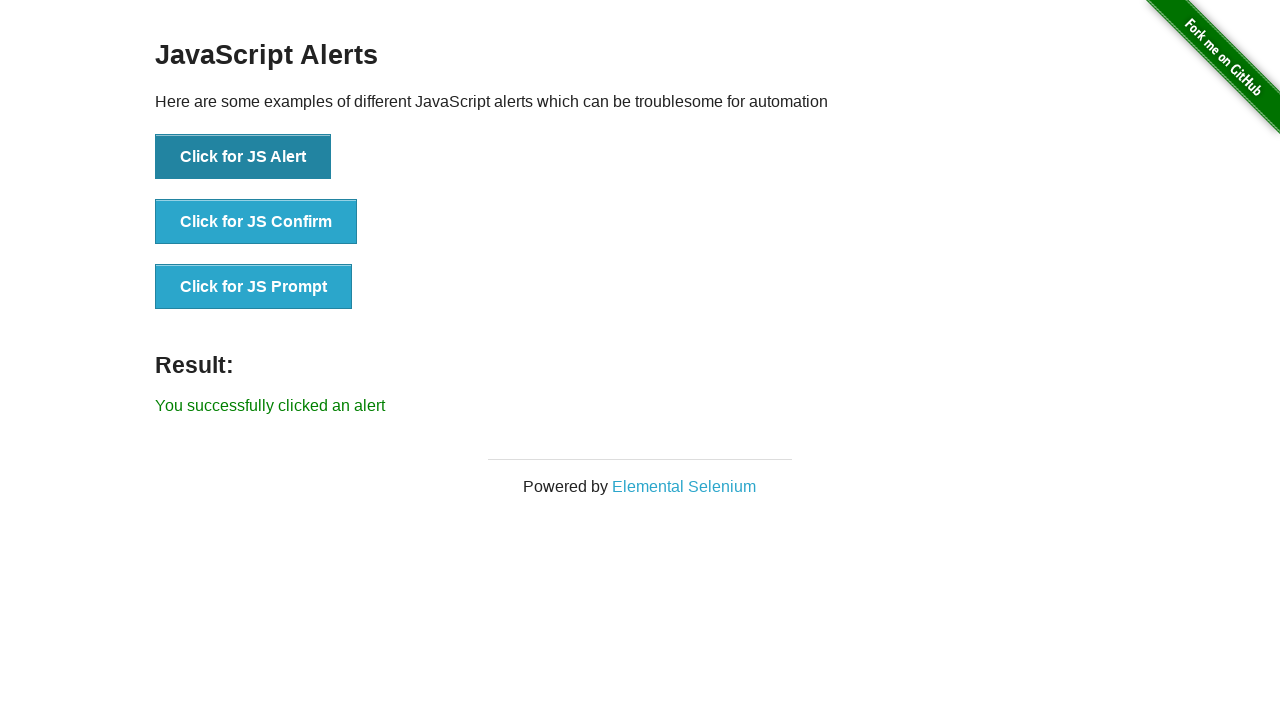

Alert result message displayed and verified
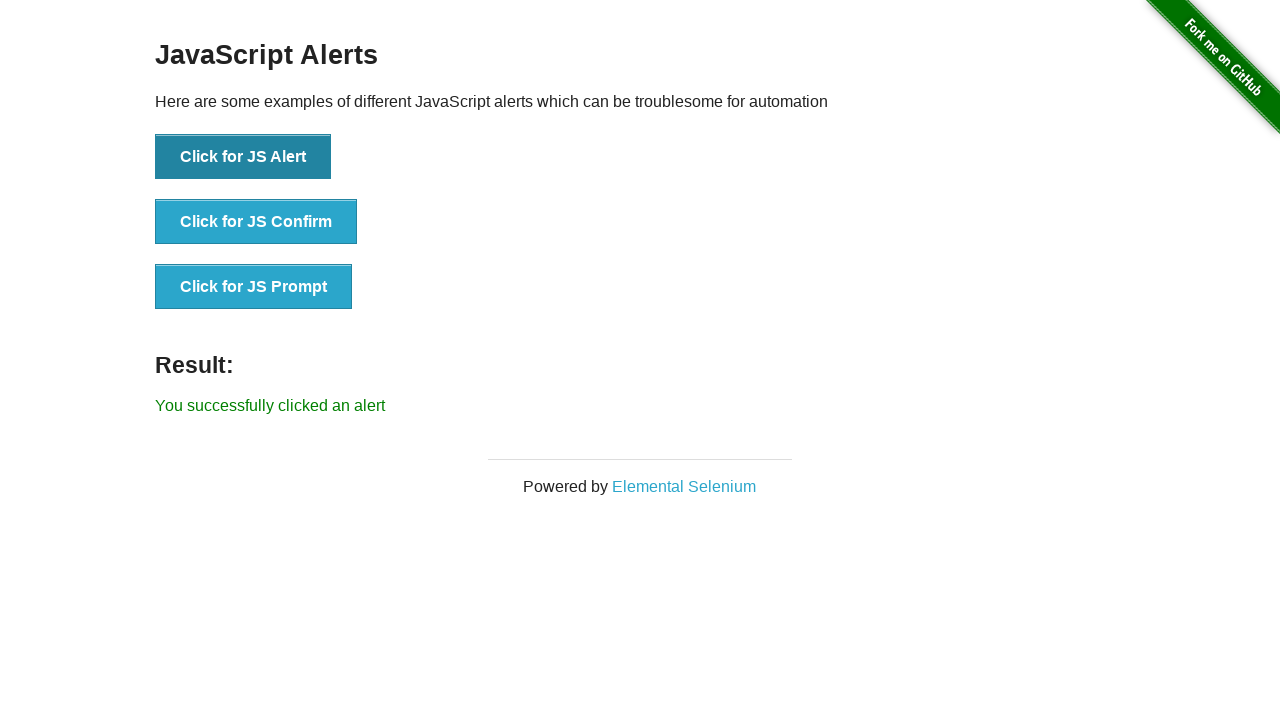

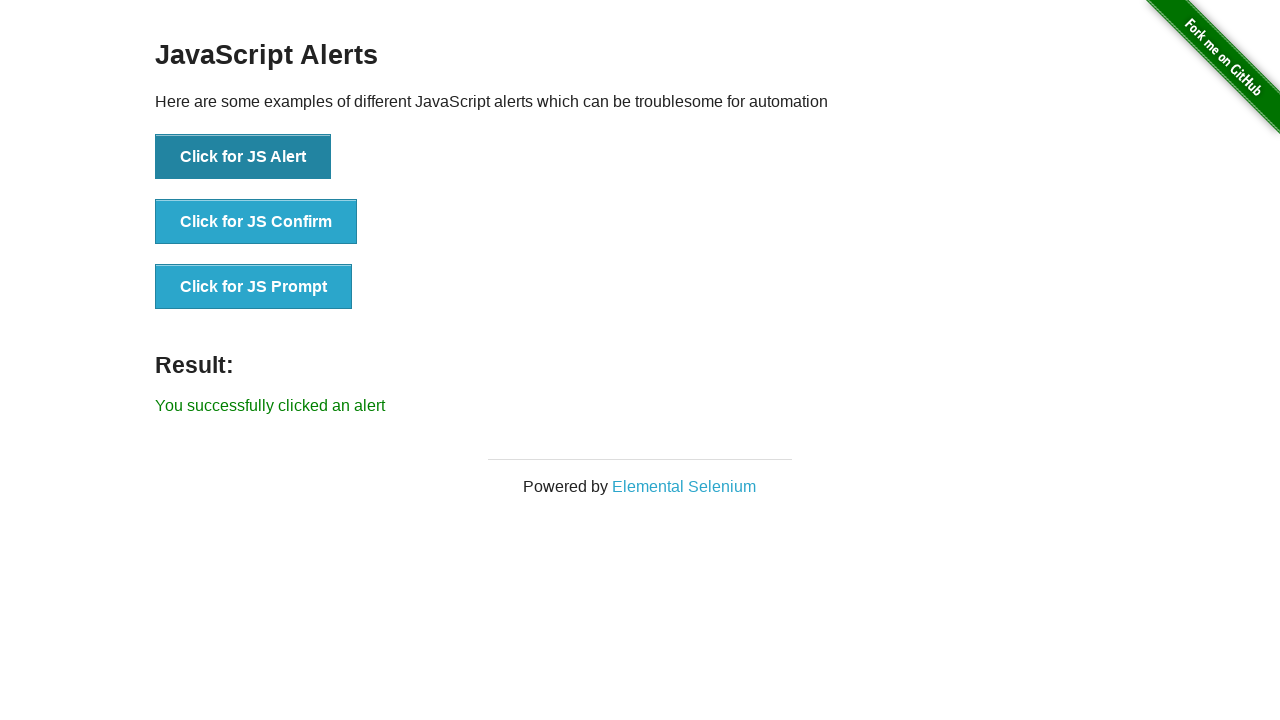